Tests various element locator strategies (by name, by ID, by CSS selector) on a Selenium practice form by filling in name, email, mobile number, selecting gender, and entering a subject.

Starting URL: https://www.tutorialspoint.com/selenium/practice/selenium_automation_practice.php

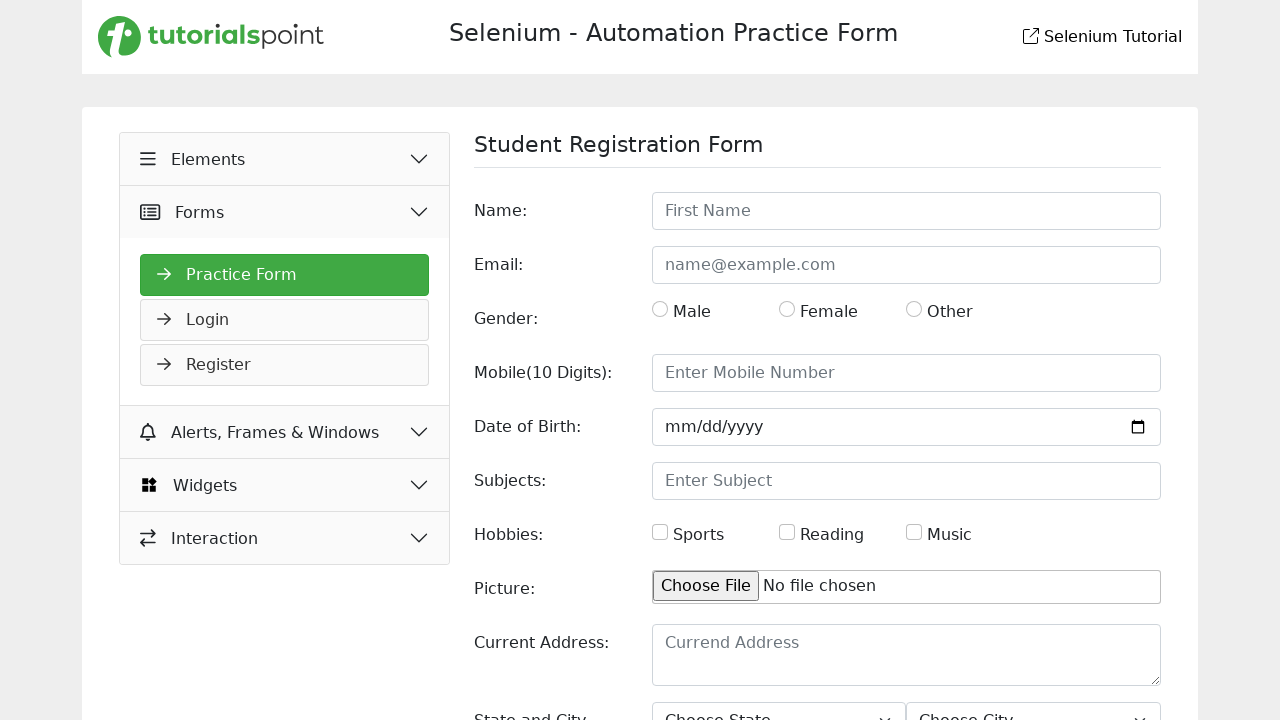

Filled name field with 'Kabelo' using name locator on input[name='name']
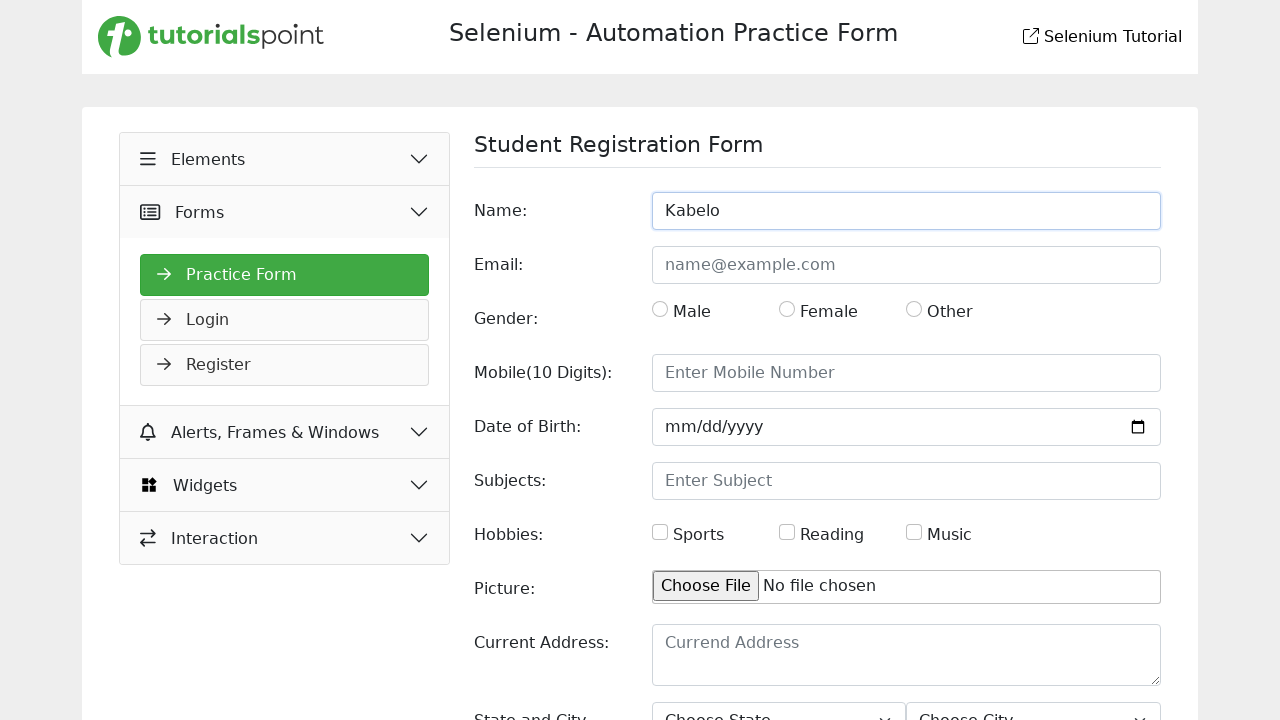

Filled email field with 'kabelo@gmail.com' using name locator on input[name='email']
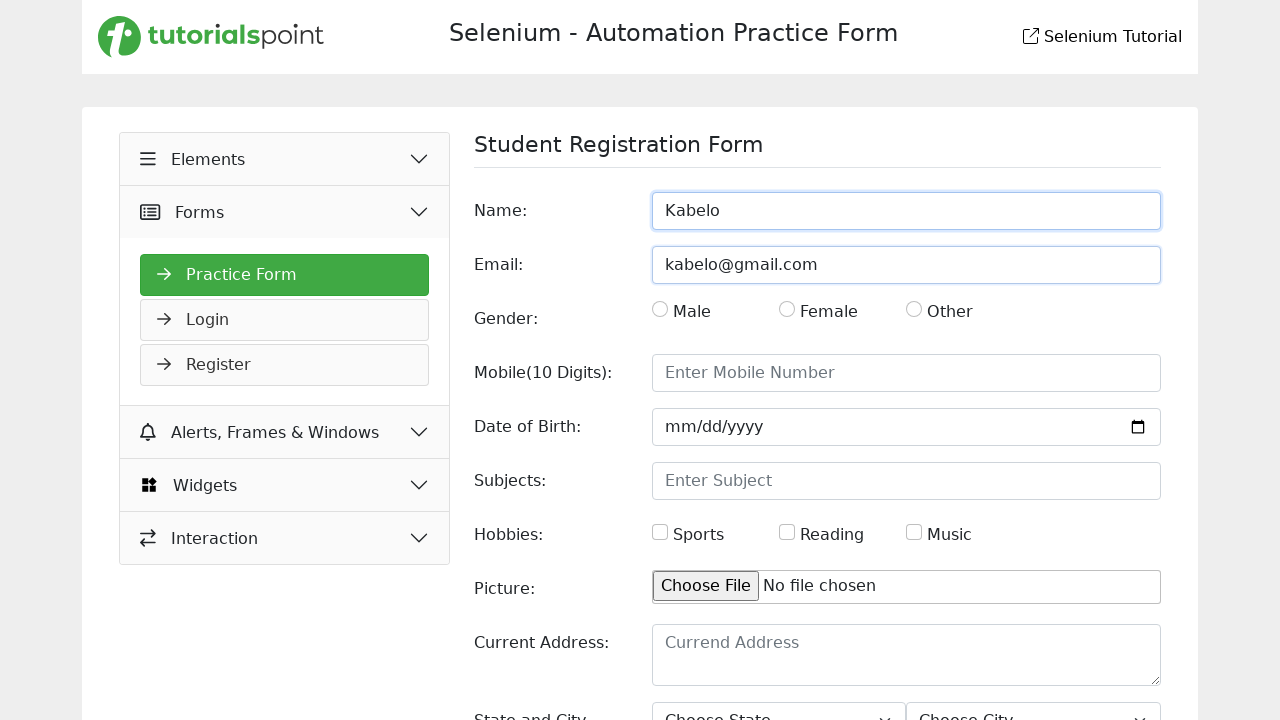

Filled mobile number field with '01234569871' using ID locator on #mobile
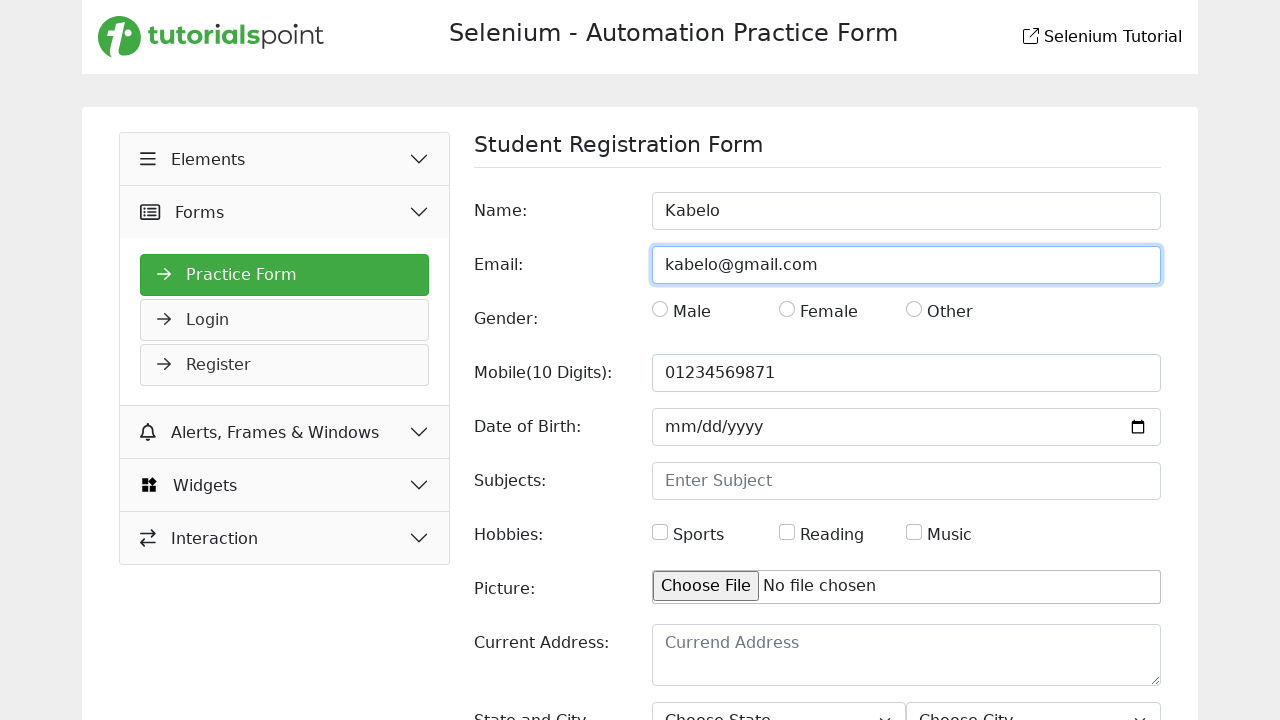

Selected gender radio button using ID locator at (660, 309) on #gender
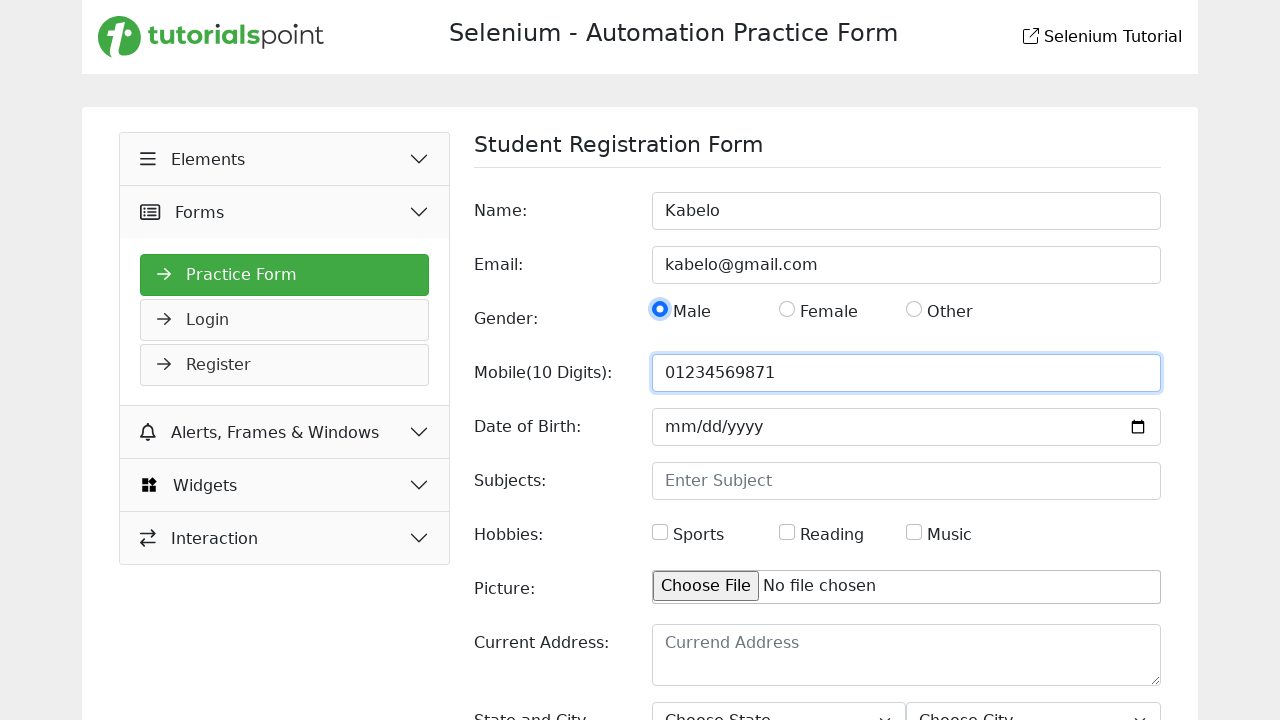

Filled subject field with 'Java' using CSS selector locator on input.form-control#subjects
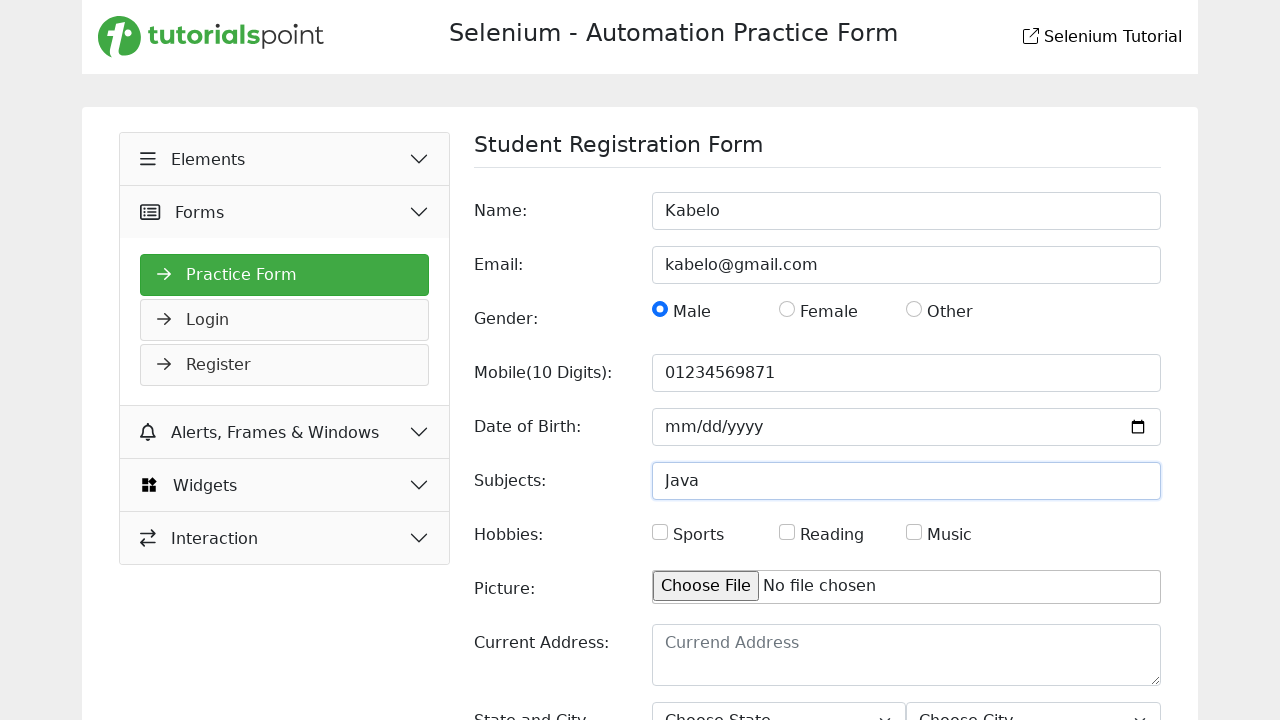

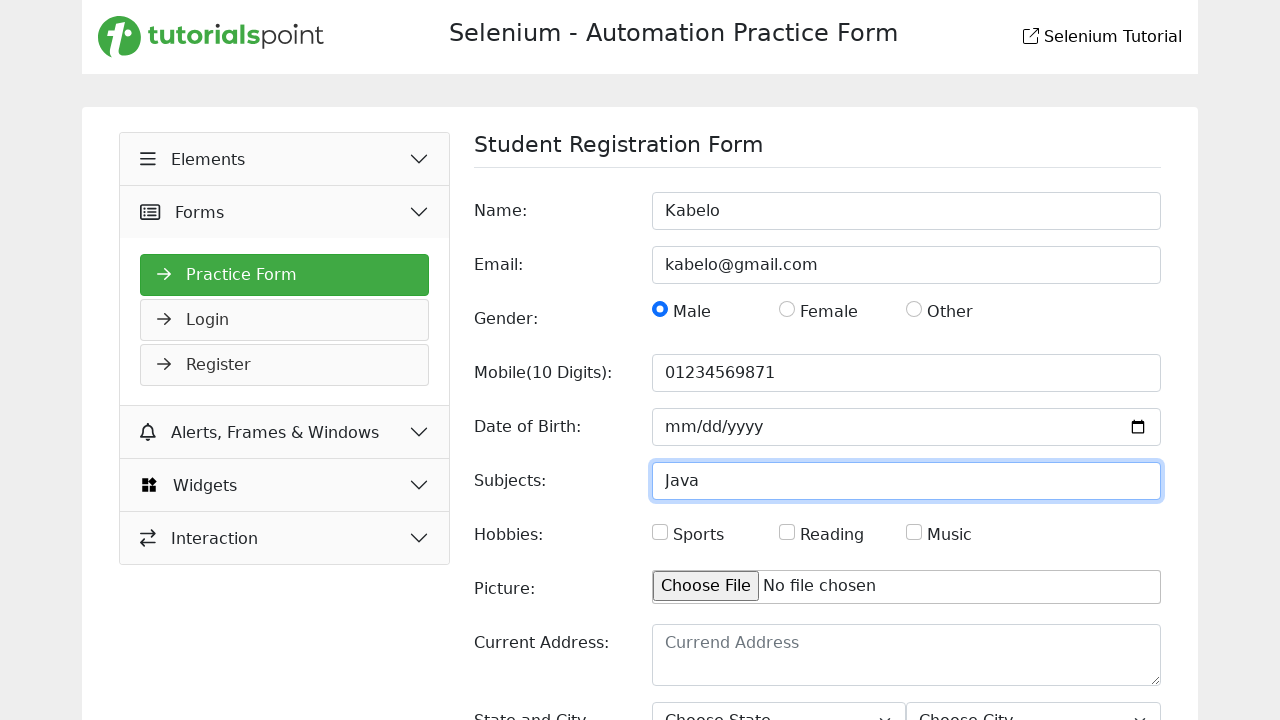